Tests that new todo items are appended to the bottom of the list and counter shows correct count

Starting URL: https://demo.playwright.dev/todomvc

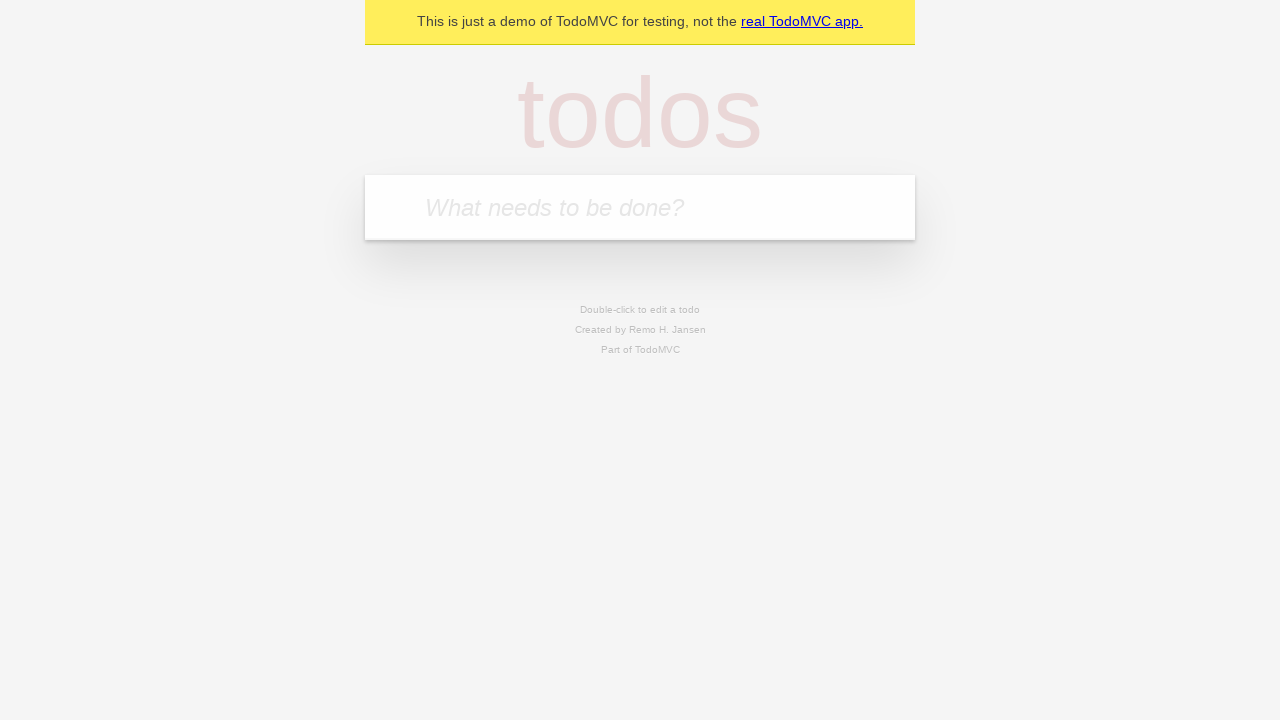

Filled todo input with 'buy some cheese' on internal:attr=[placeholder="What needs to be done?"i]
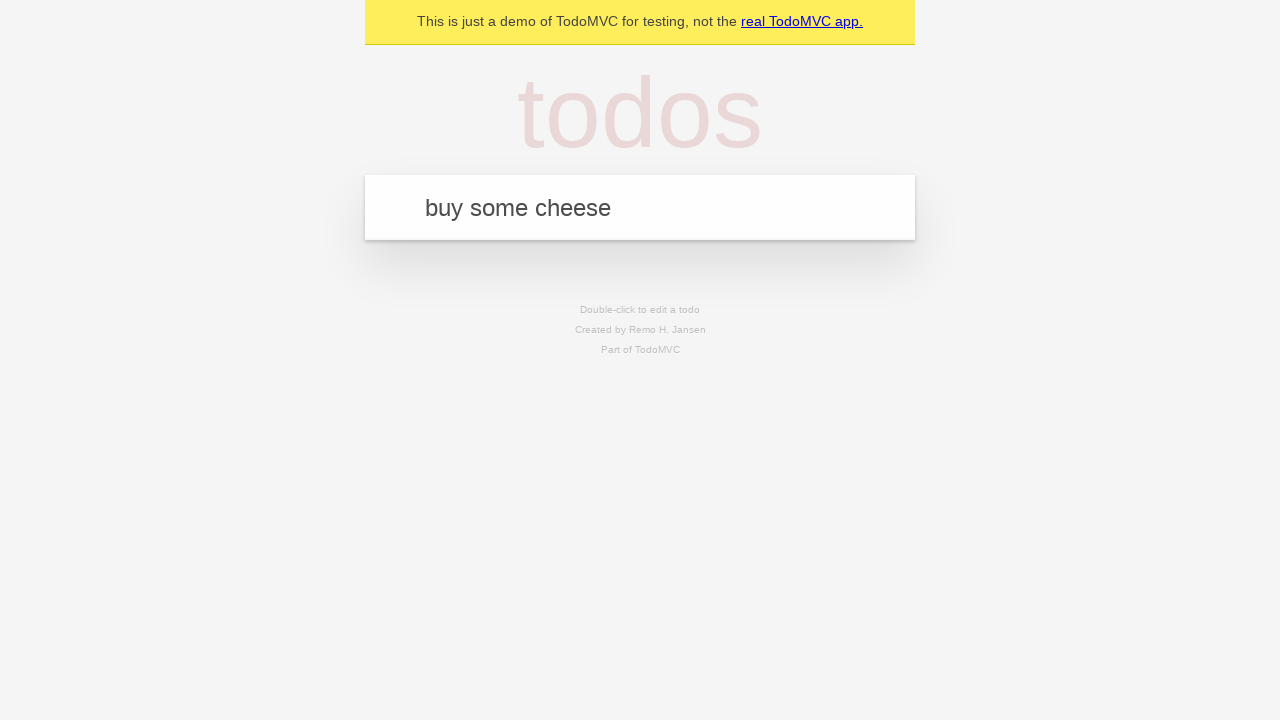

Pressed Enter to add todo item 'buy some cheese' on internal:attr=[placeholder="What needs to be done?"i]
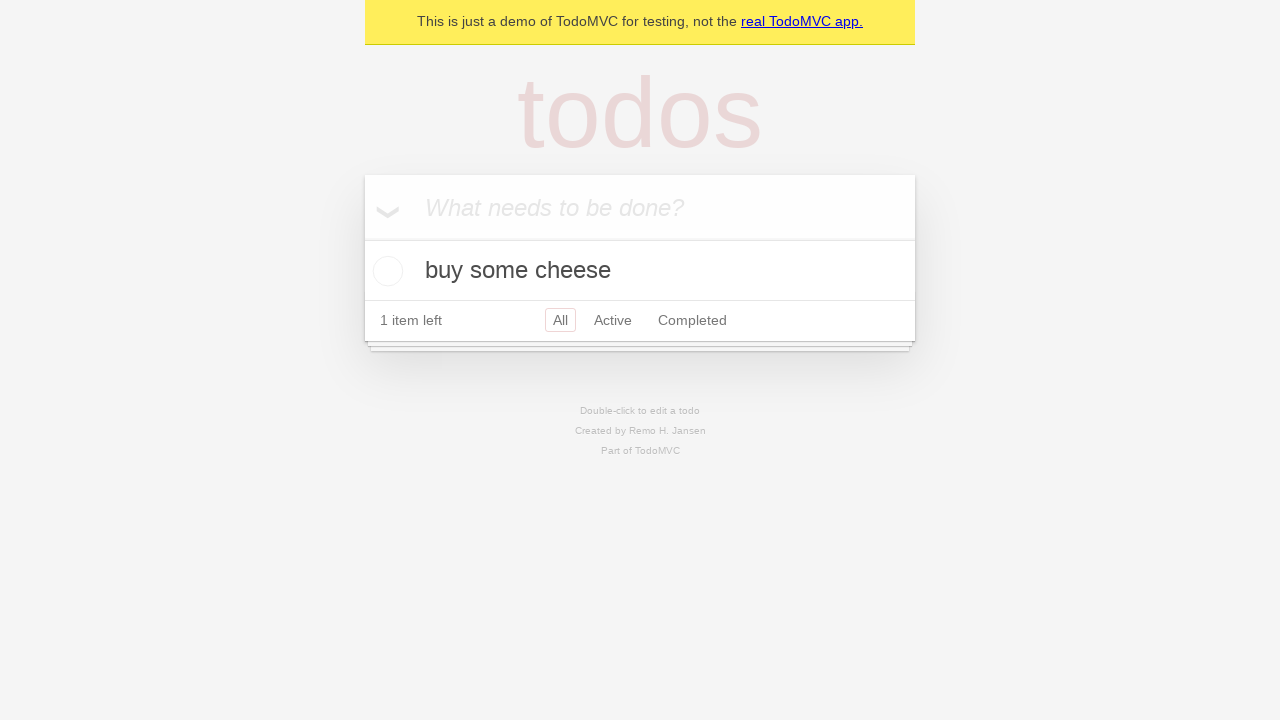

Filled todo input with 'feed the cat' on internal:attr=[placeholder="What needs to be done?"i]
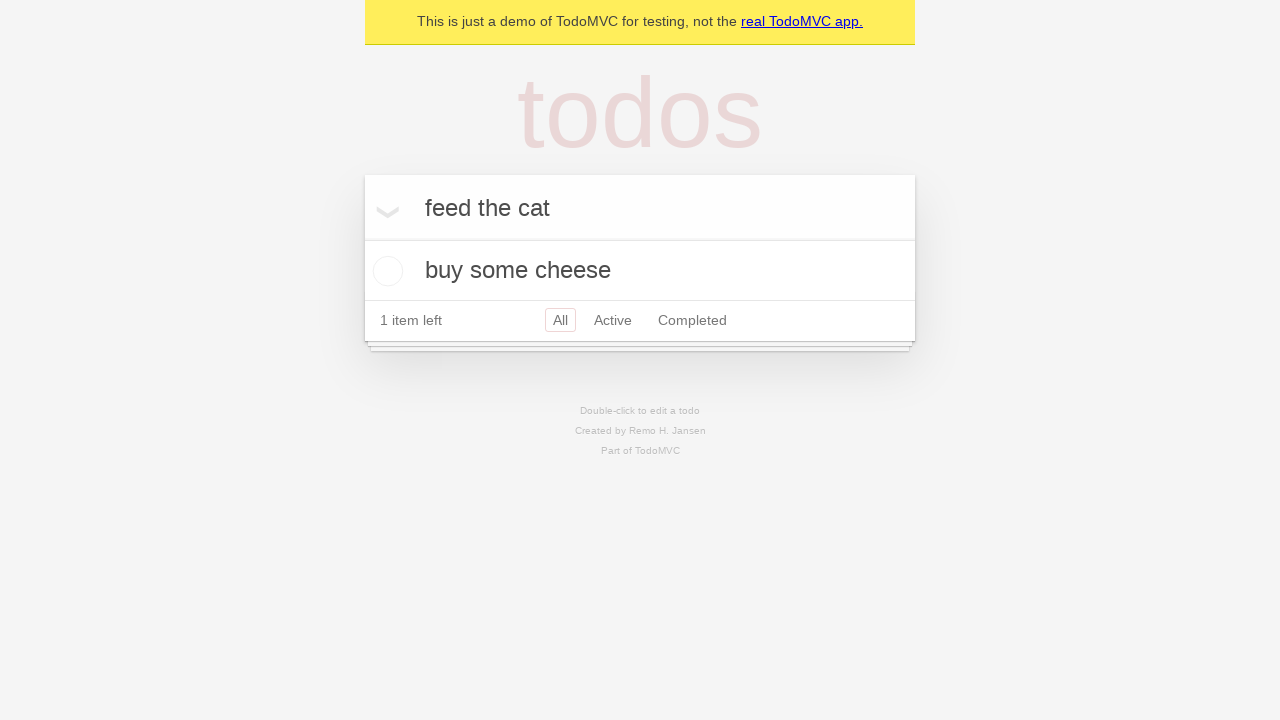

Pressed Enter to add todo item 'feed the cat' on internal:attr=[placeholder="What needs to be done?"i]
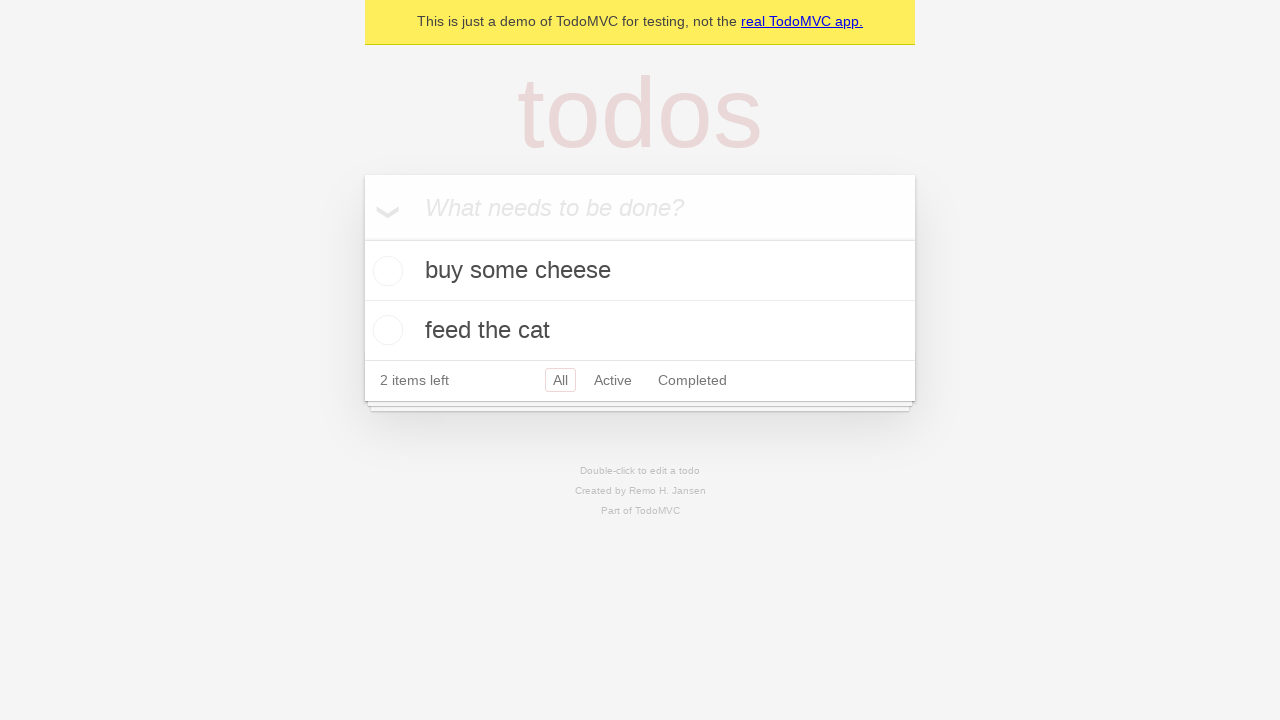

Filled todo input with 'book a doctors appointment' on internal:attr=[placeholder="What needs to be done?"i]
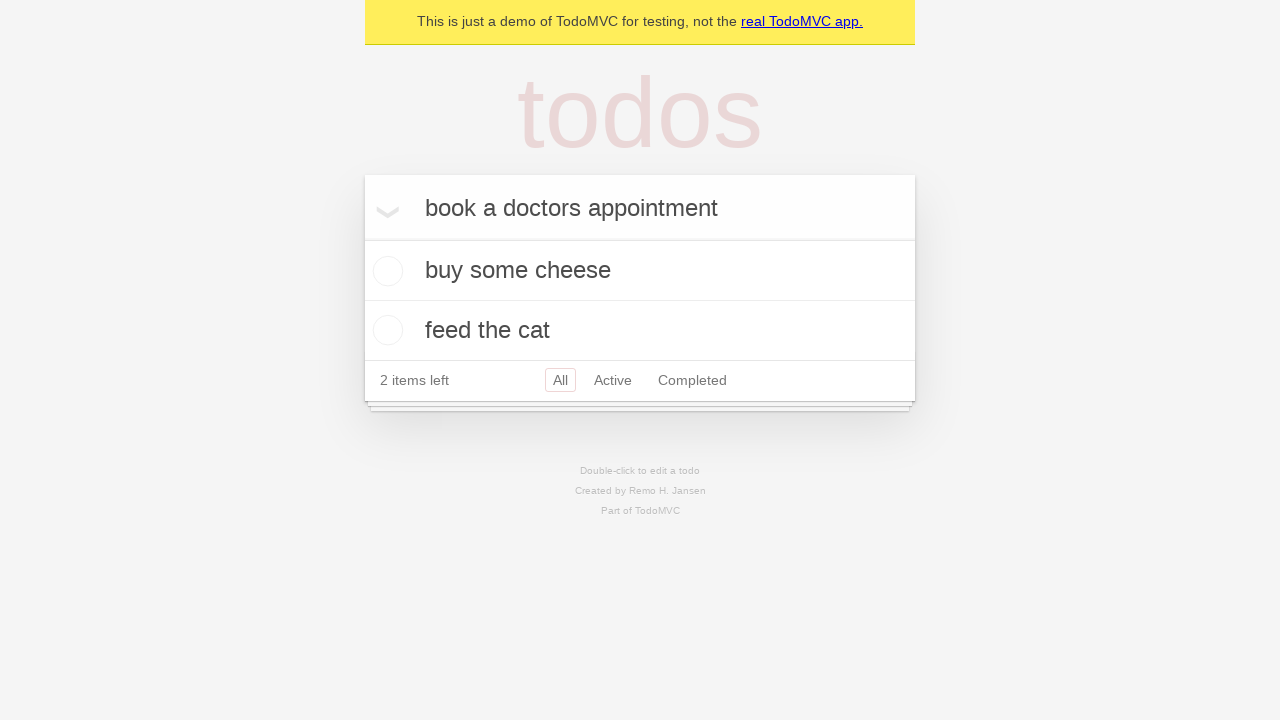

Pressed Enter to add todo item 'book a doctors appointment' on internal:attr=[placeholder="What needs to be done?"i]
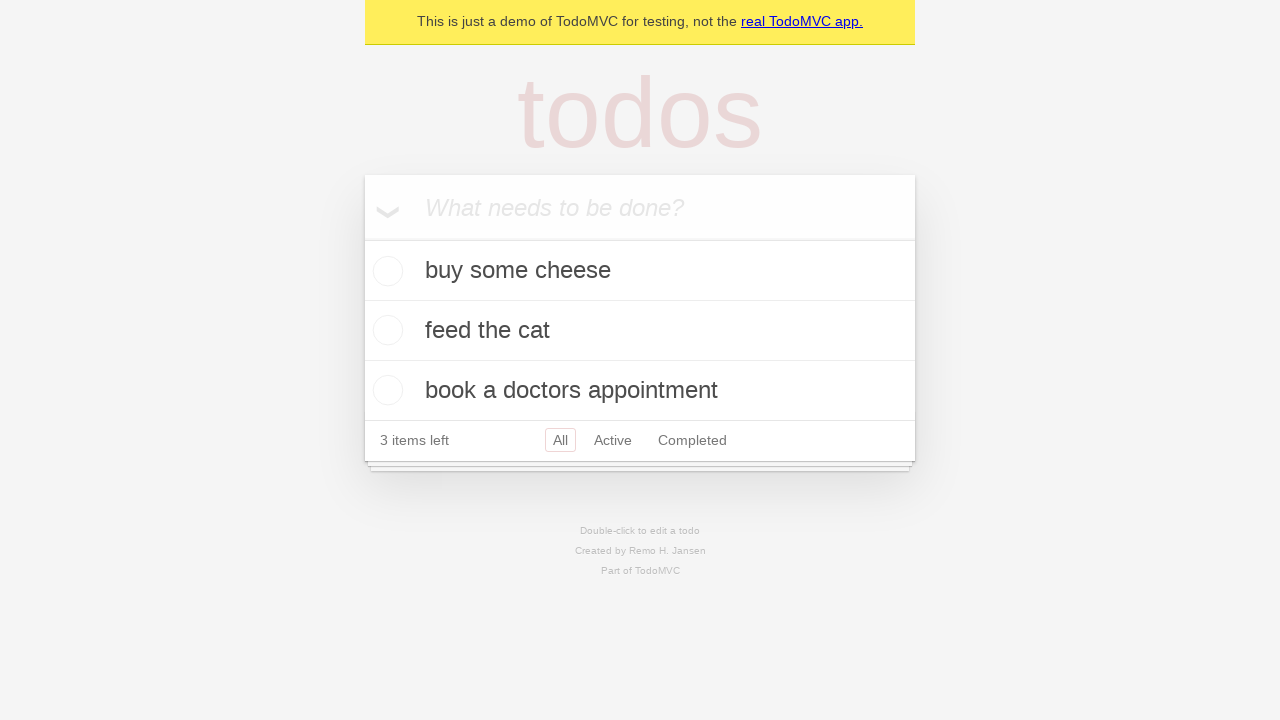

Todo counter element loaded
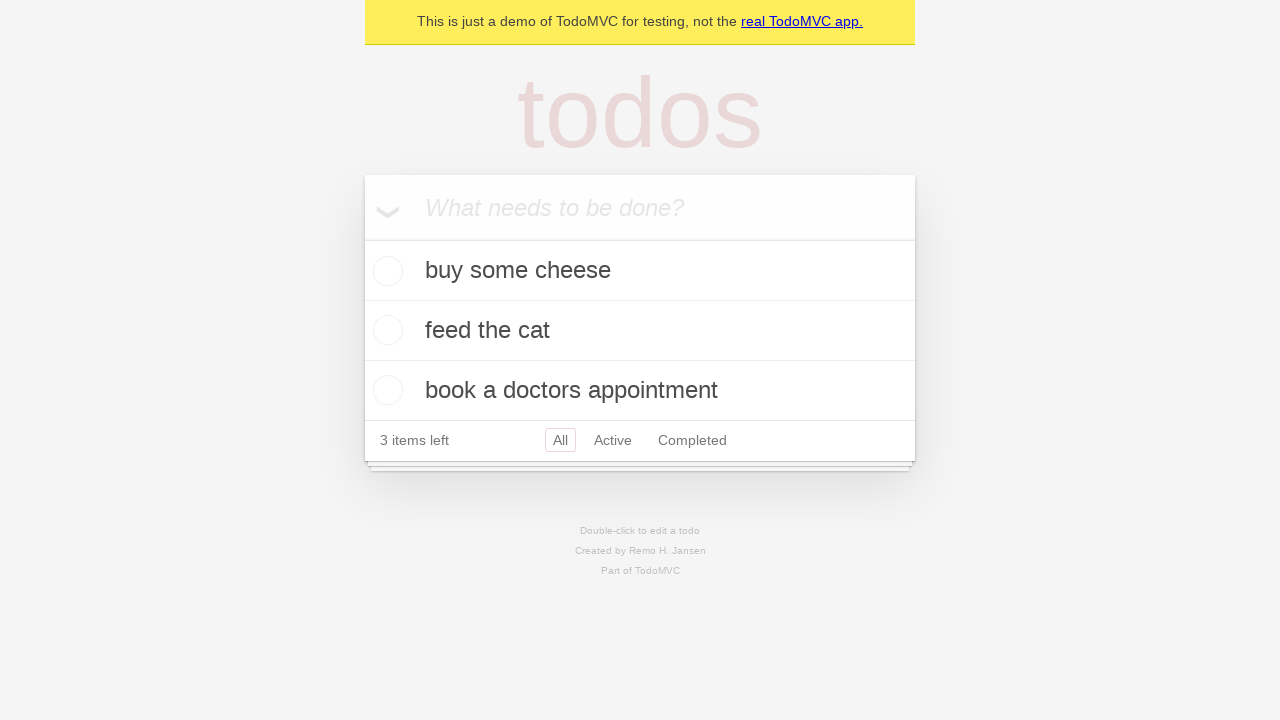

All 3 todo items successfully added and visible
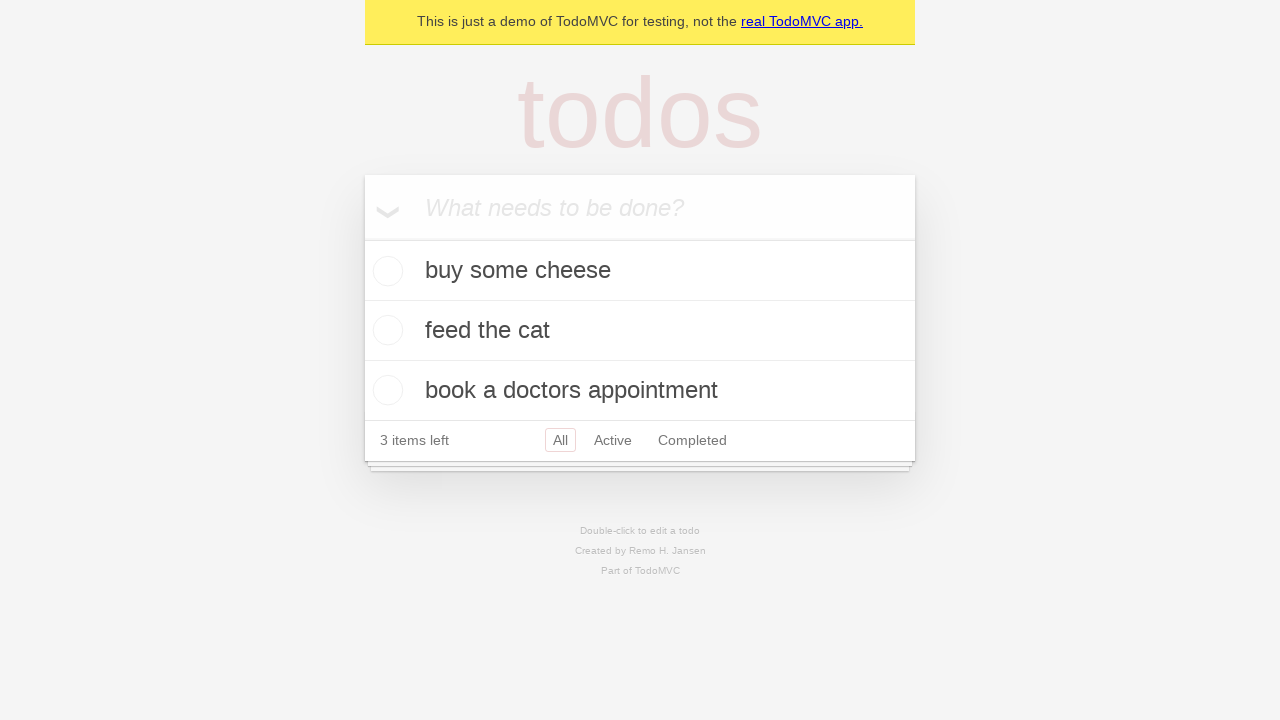

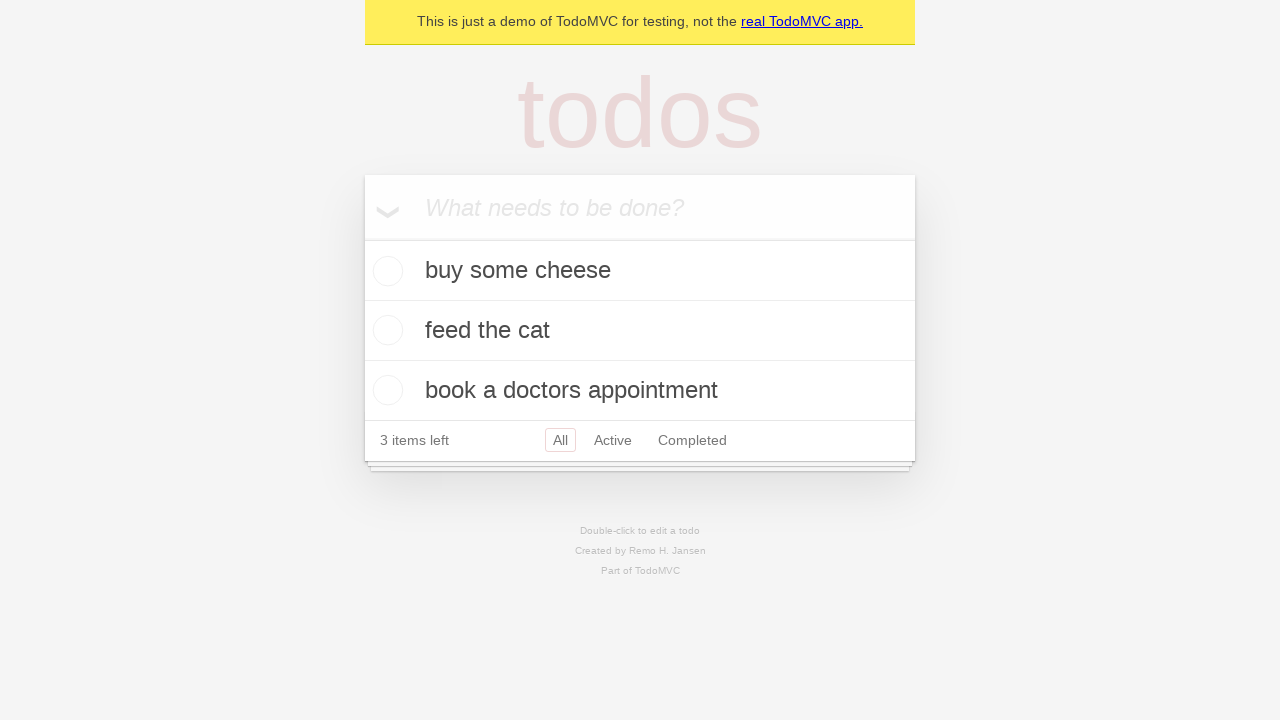